Tests contact form validation by navigating to the contact page, clicking submit without filling fields to trigger validation errors, then populating mandatory fields (forename, email, message) and verifying the errors are cleared.

Starting URL: http://jupiter.cloud.planittesting.com/

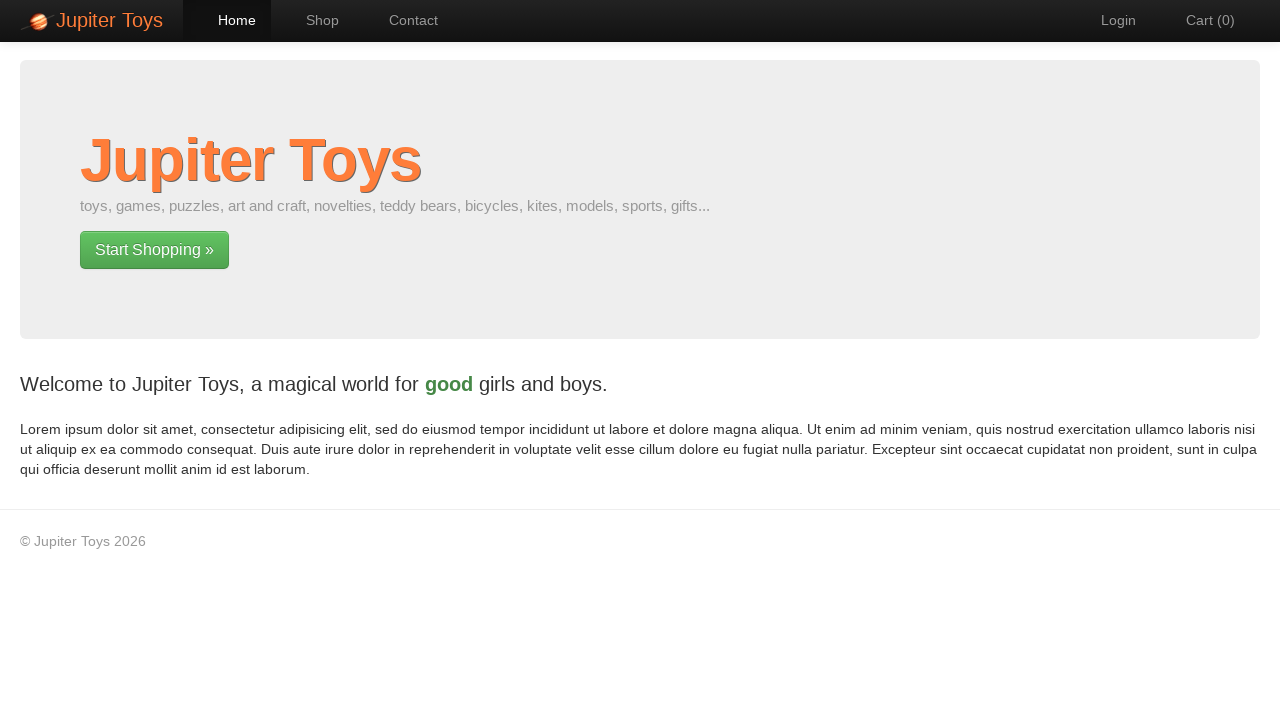

Clicked navigation link to contact page at (404, 20) on #nav-contact
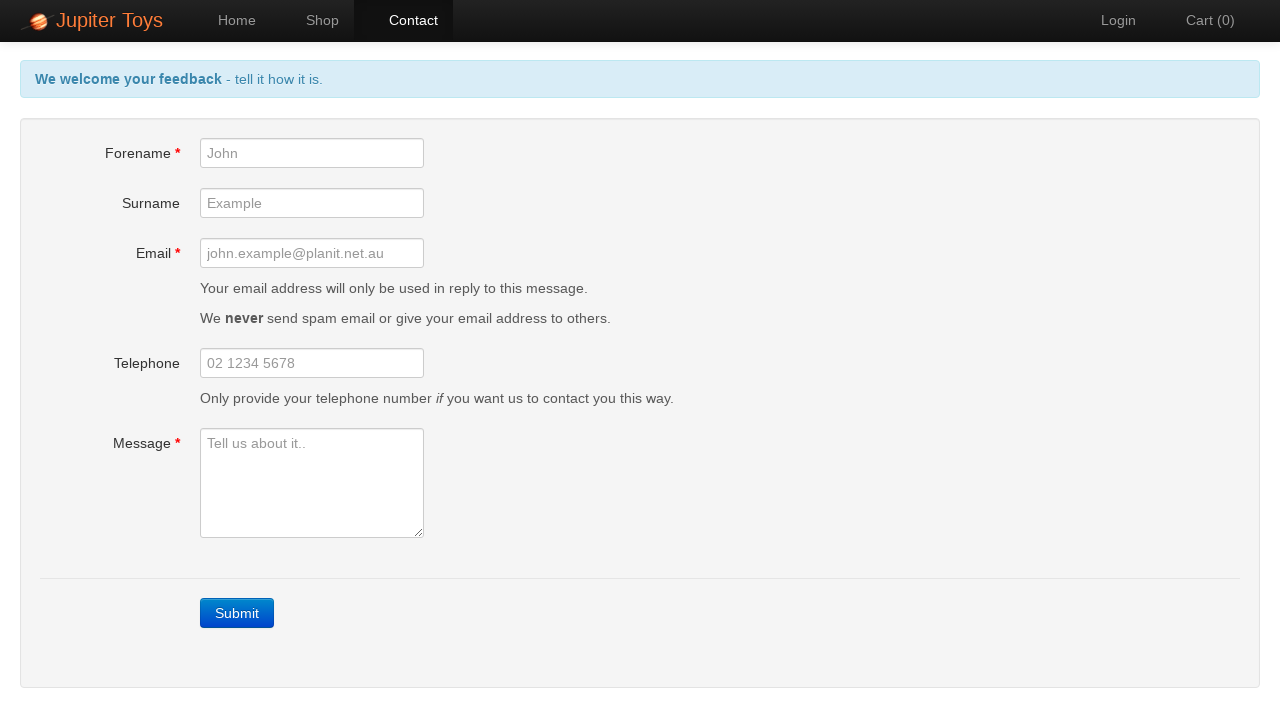

Submit button became visible on contact page
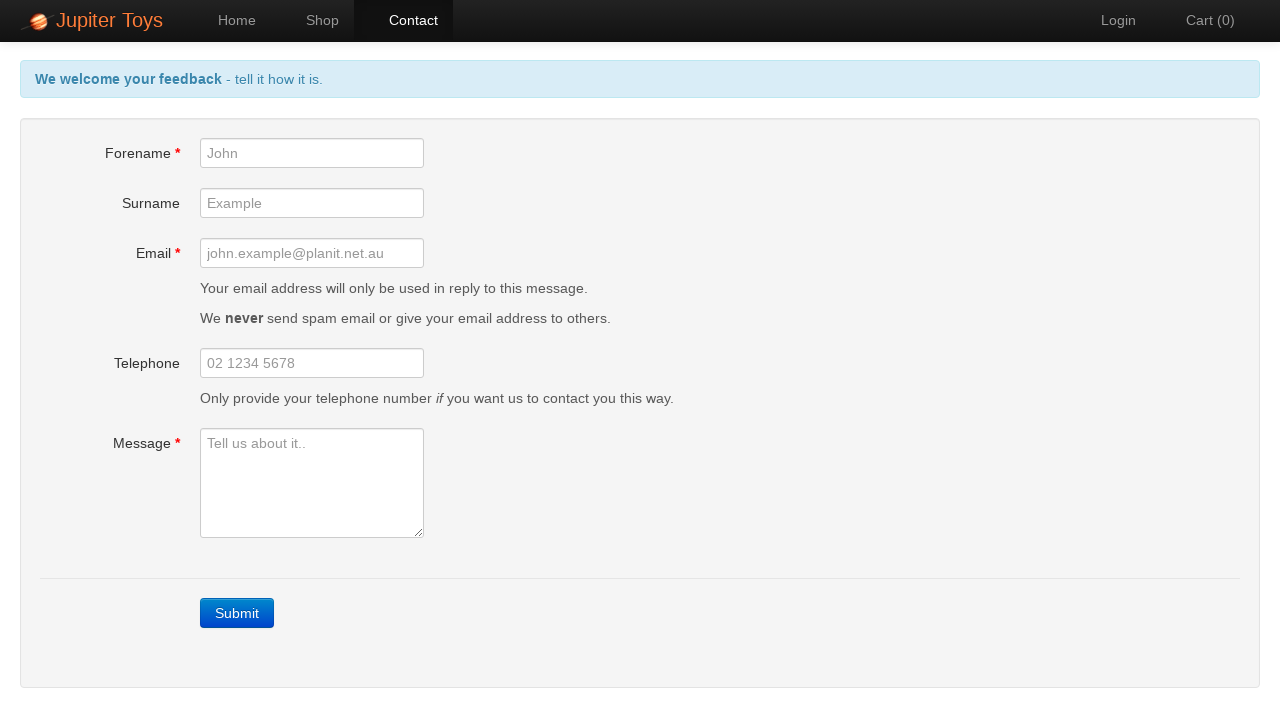

Clicked submit button without filling any fields at (237, 613) on xpath=//a[contains(@class, 'btn-contact') and text()='Submit']
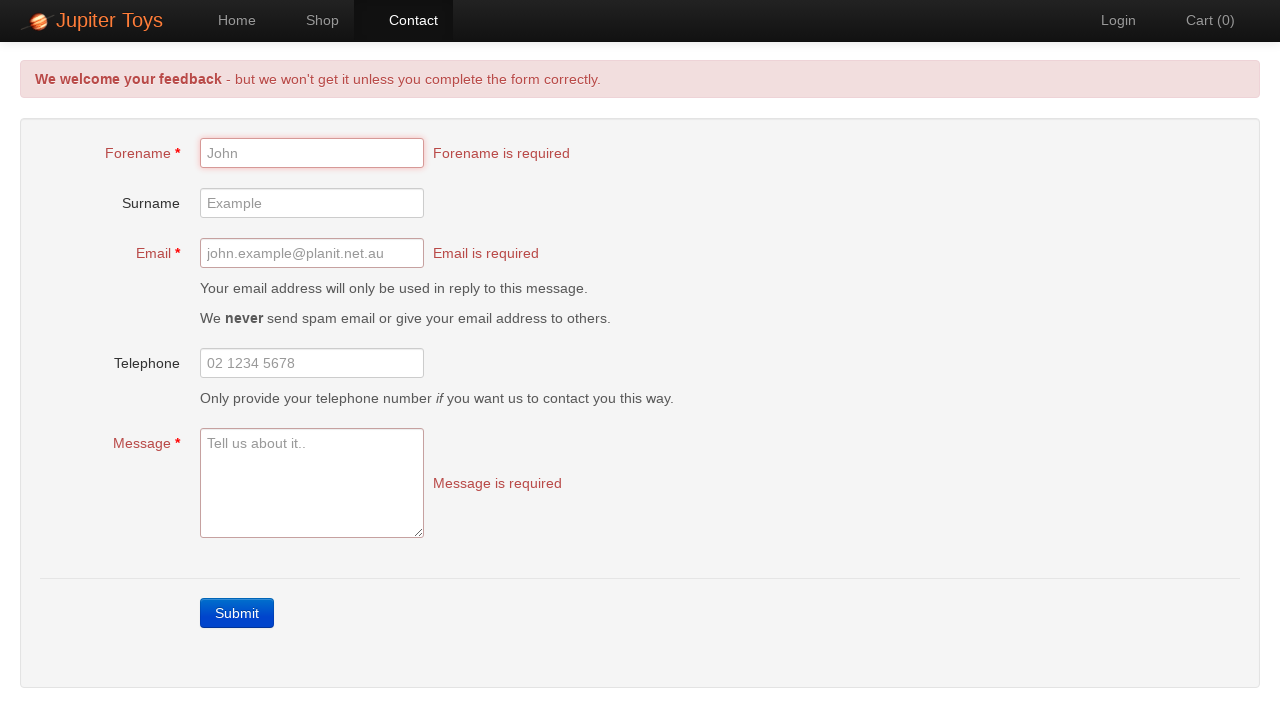

Forename validation error appeared
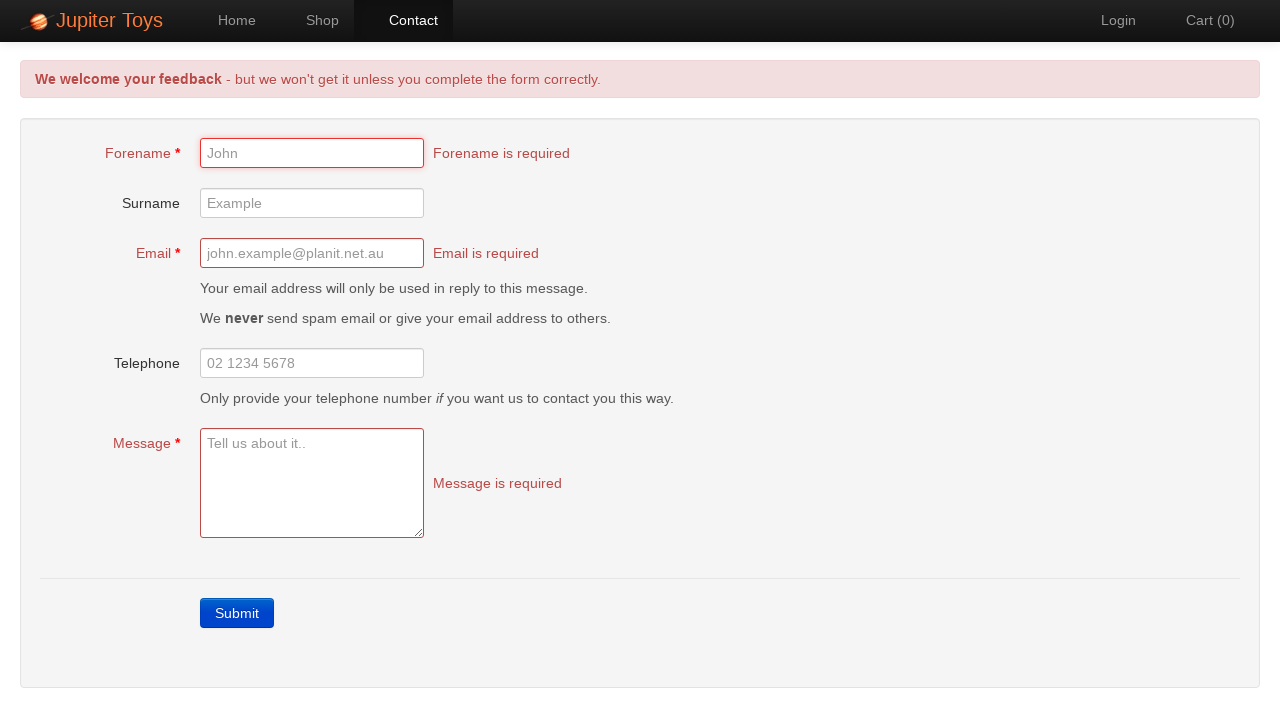

Email validation error appeared
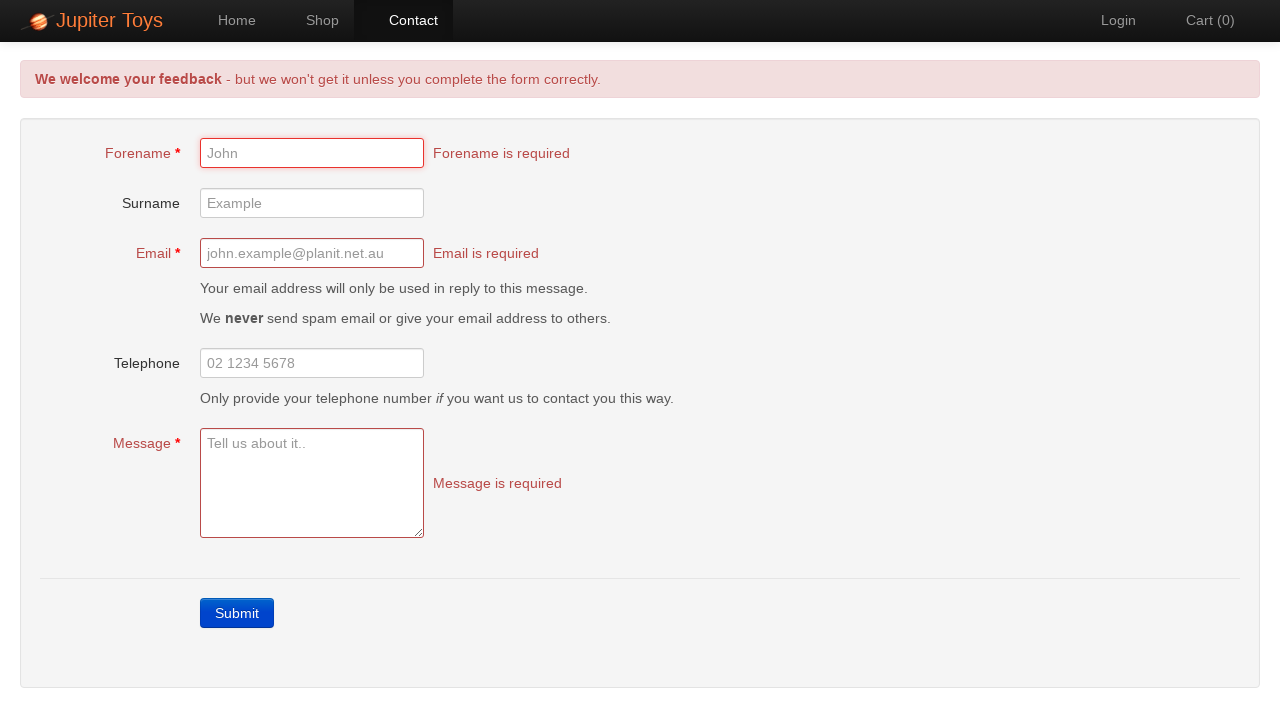

Message validation error appeared
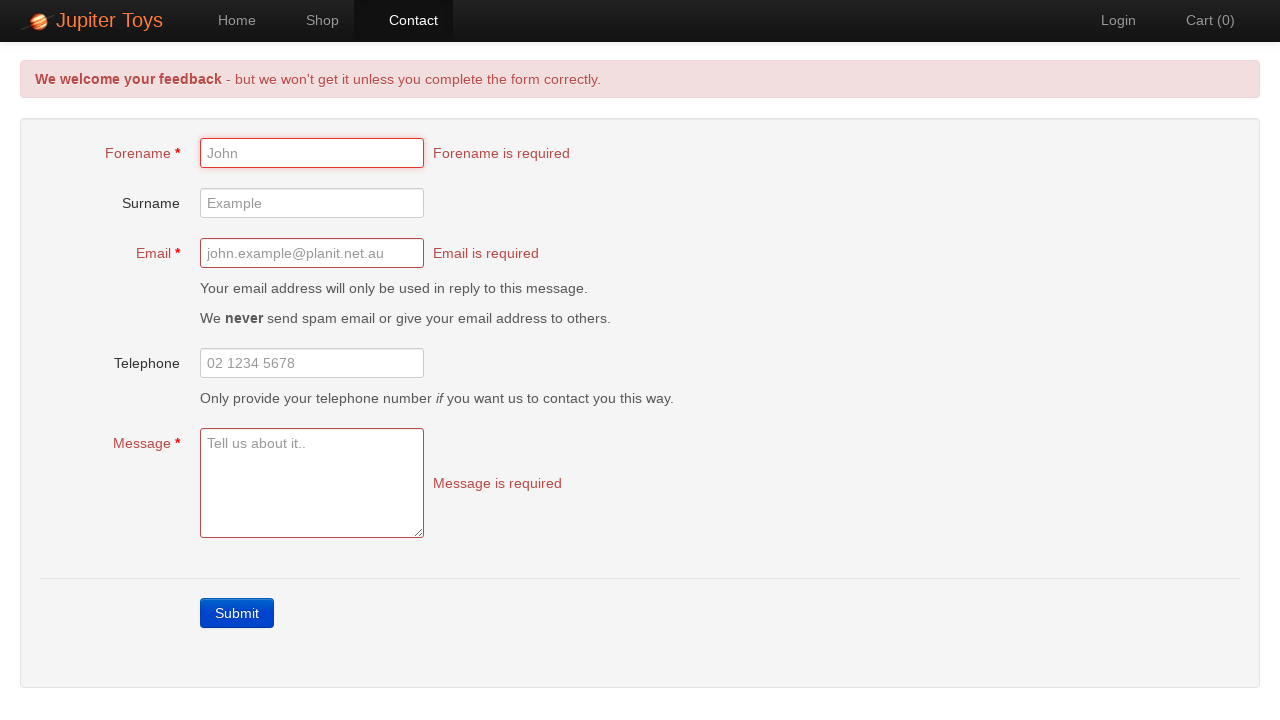

Clicked forename input field at (312, 153) on #forename
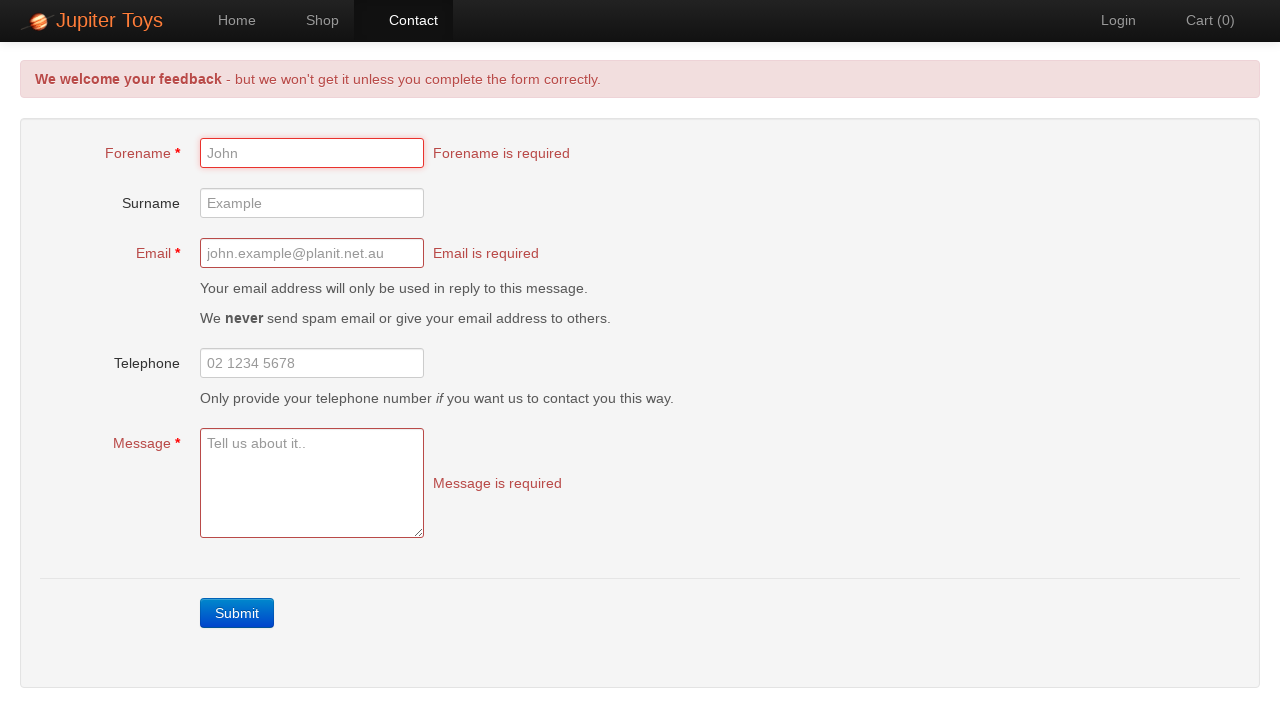

Filled forename field with 'Gerard' on #forename
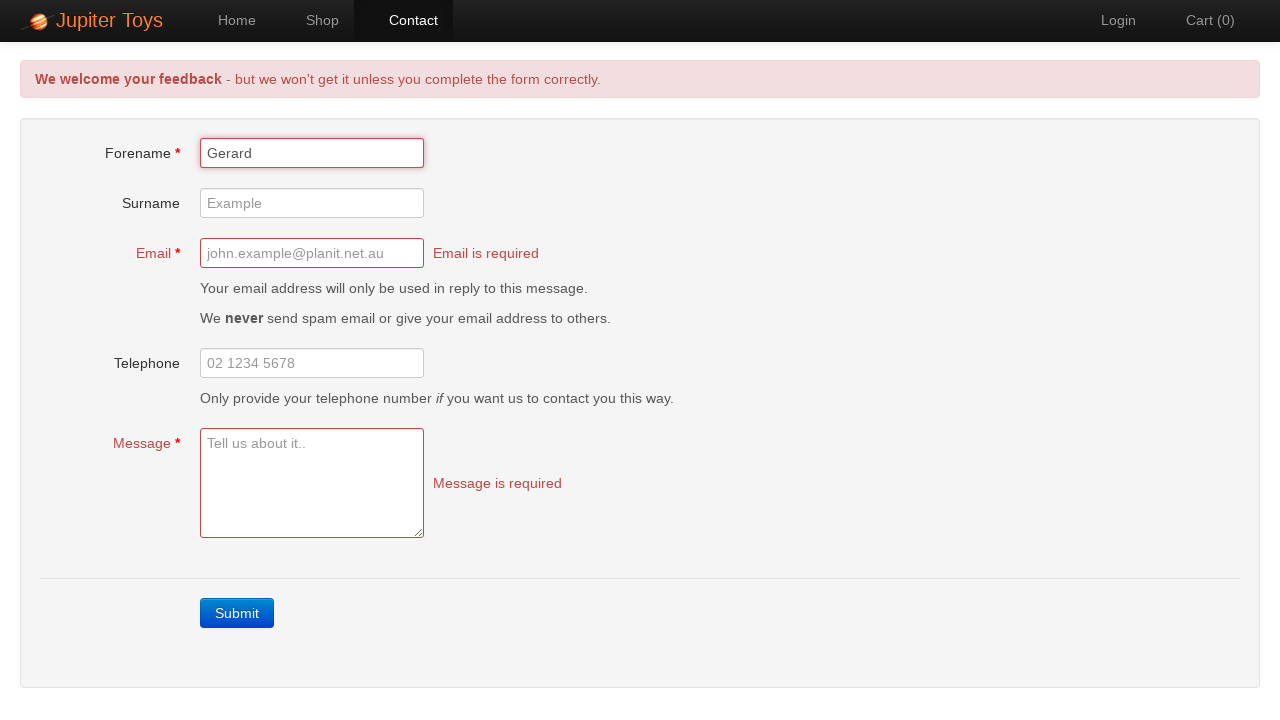

Clicked email input field at (312, 253) on #email
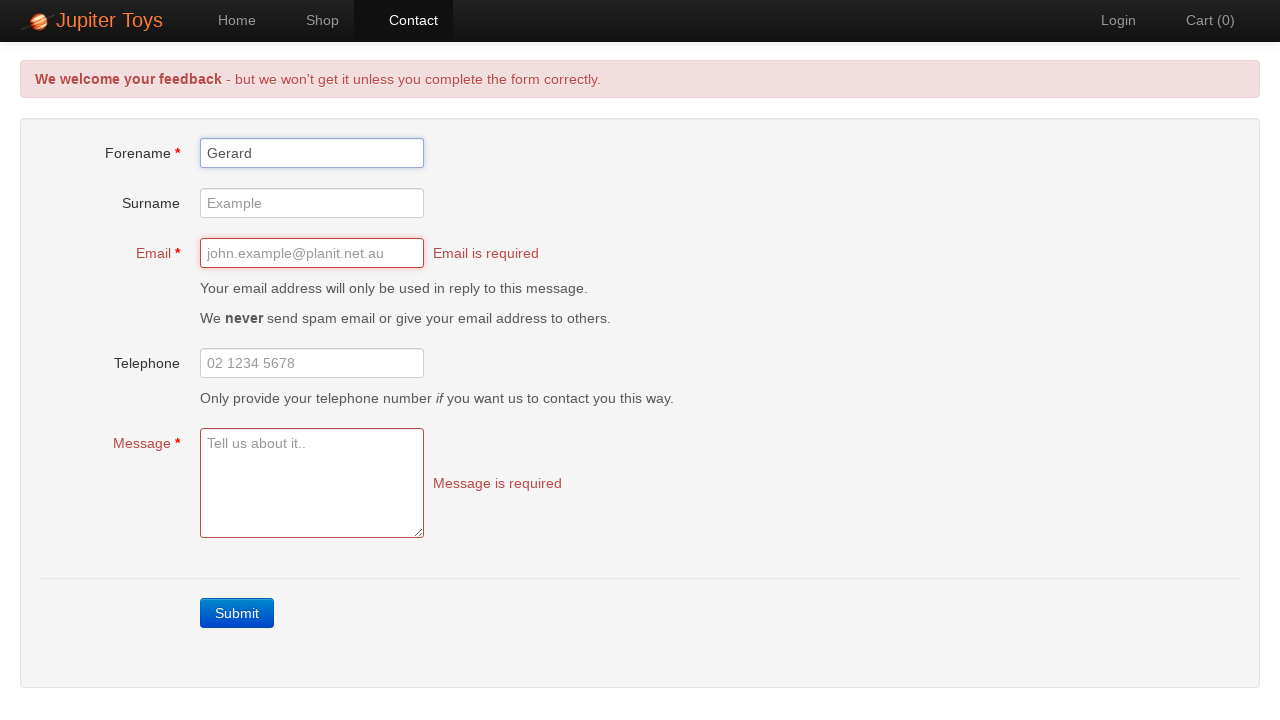

Filled email field with 'gerard@example.com' on #email
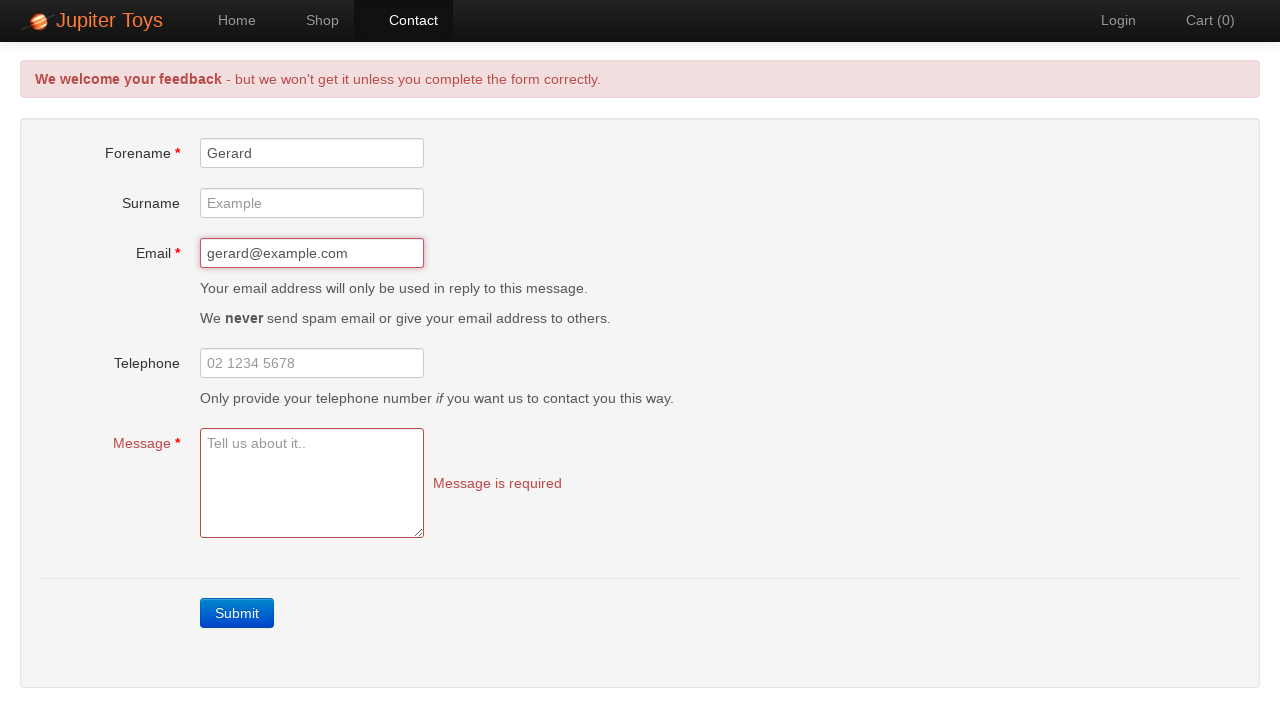

Clicked message input field at (312, 483) on #message
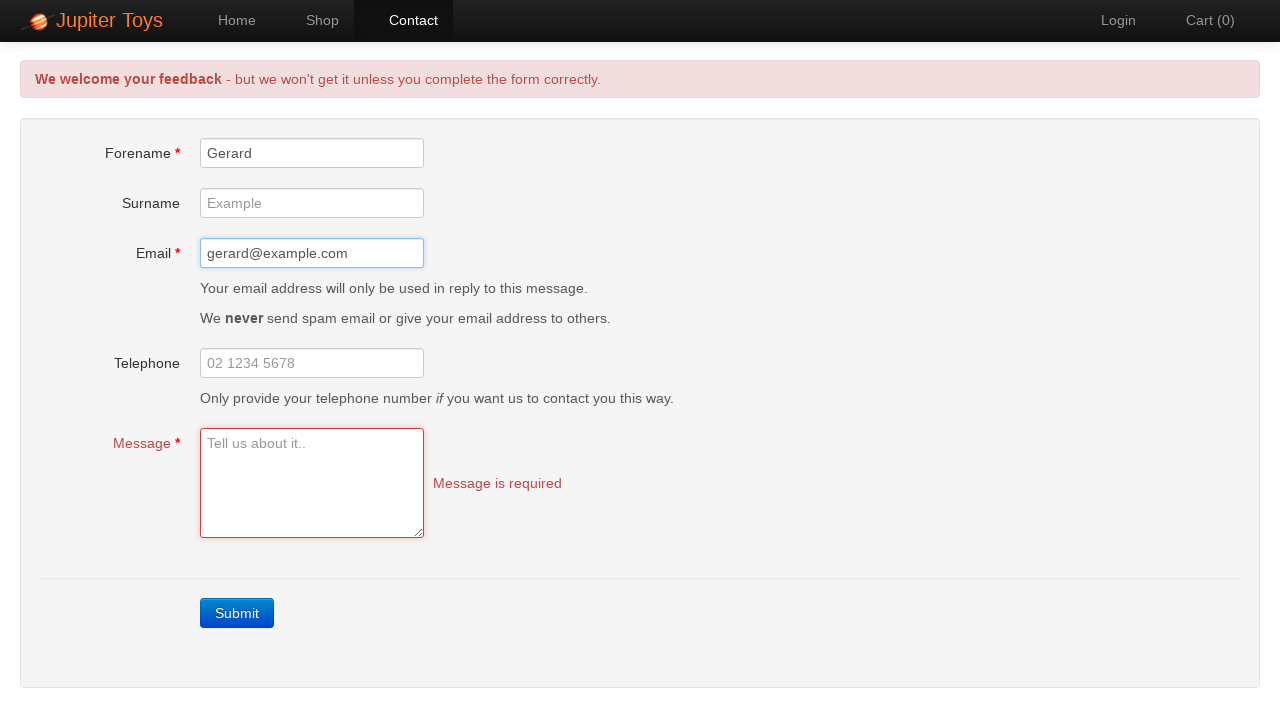

Filled message field with test message on #message
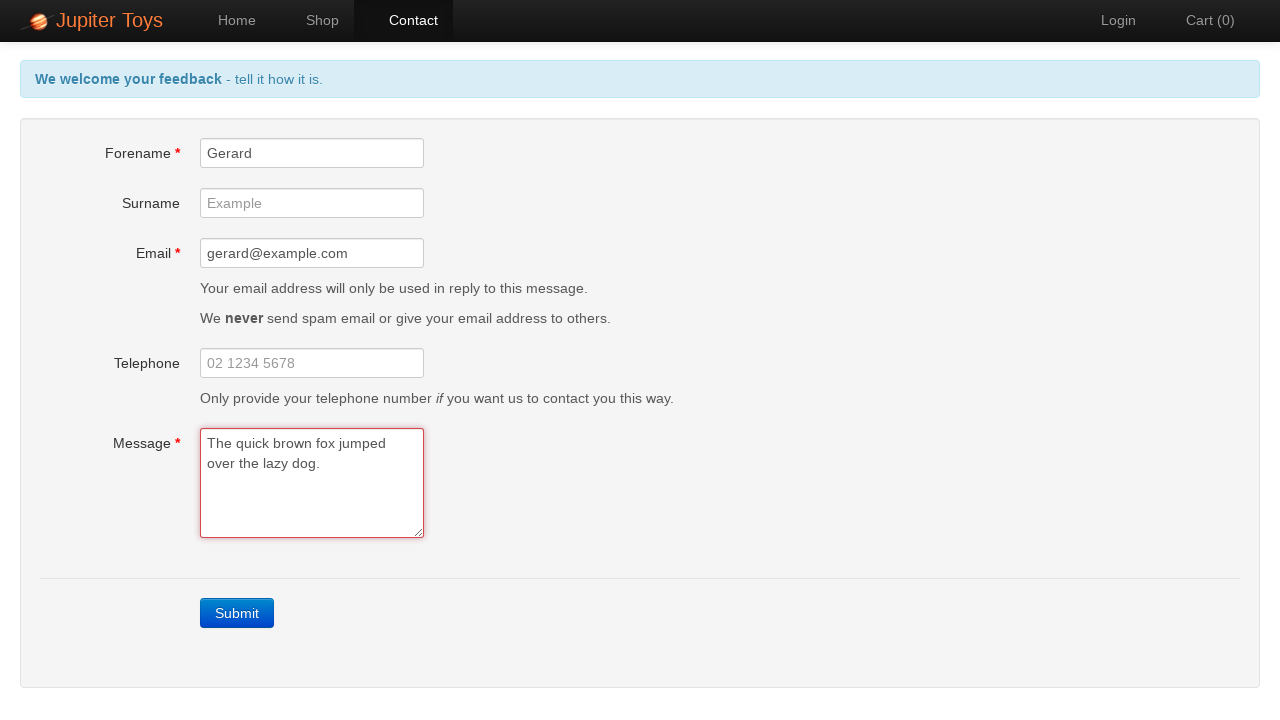

Forename validation error cleared
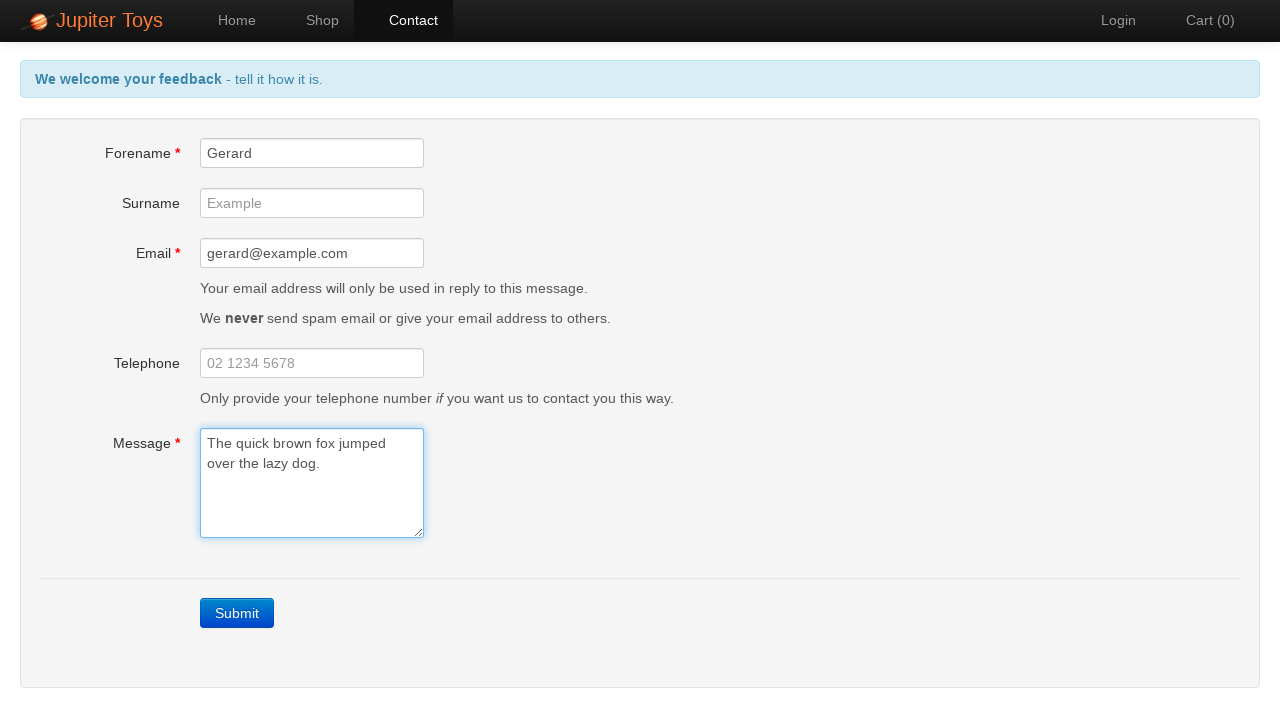

Email validation error cleared
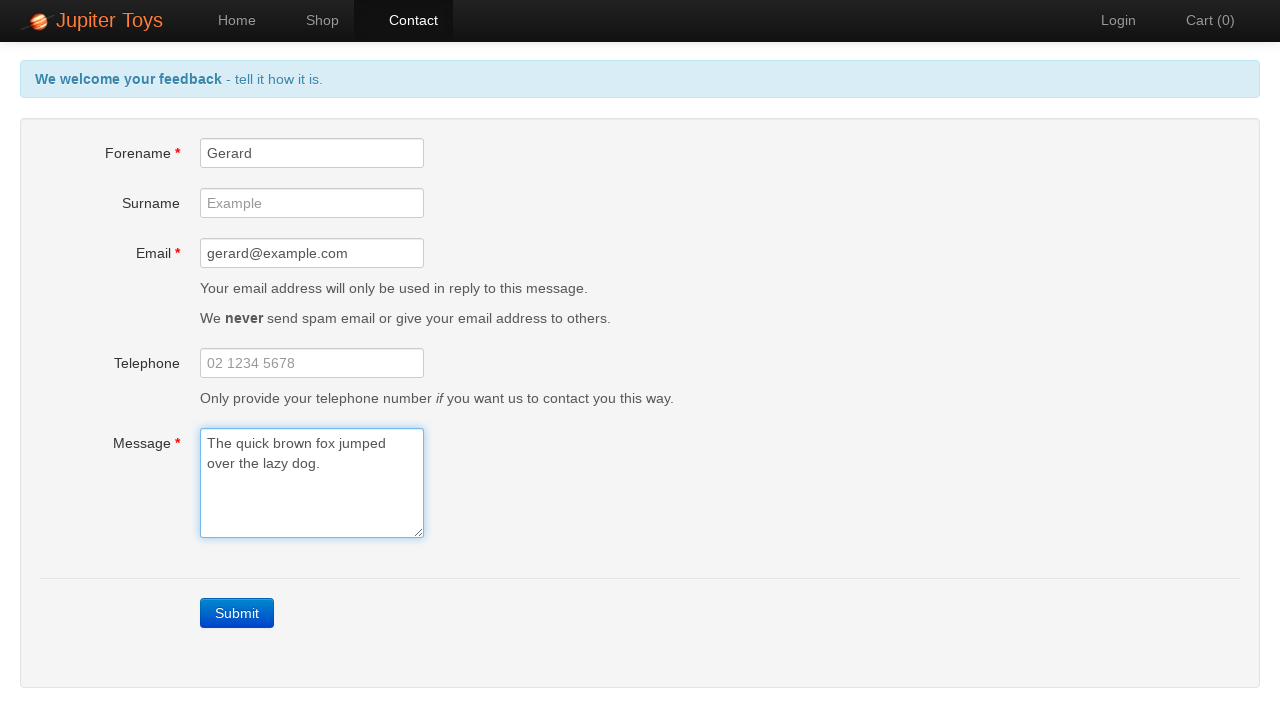

Message validation error cleared
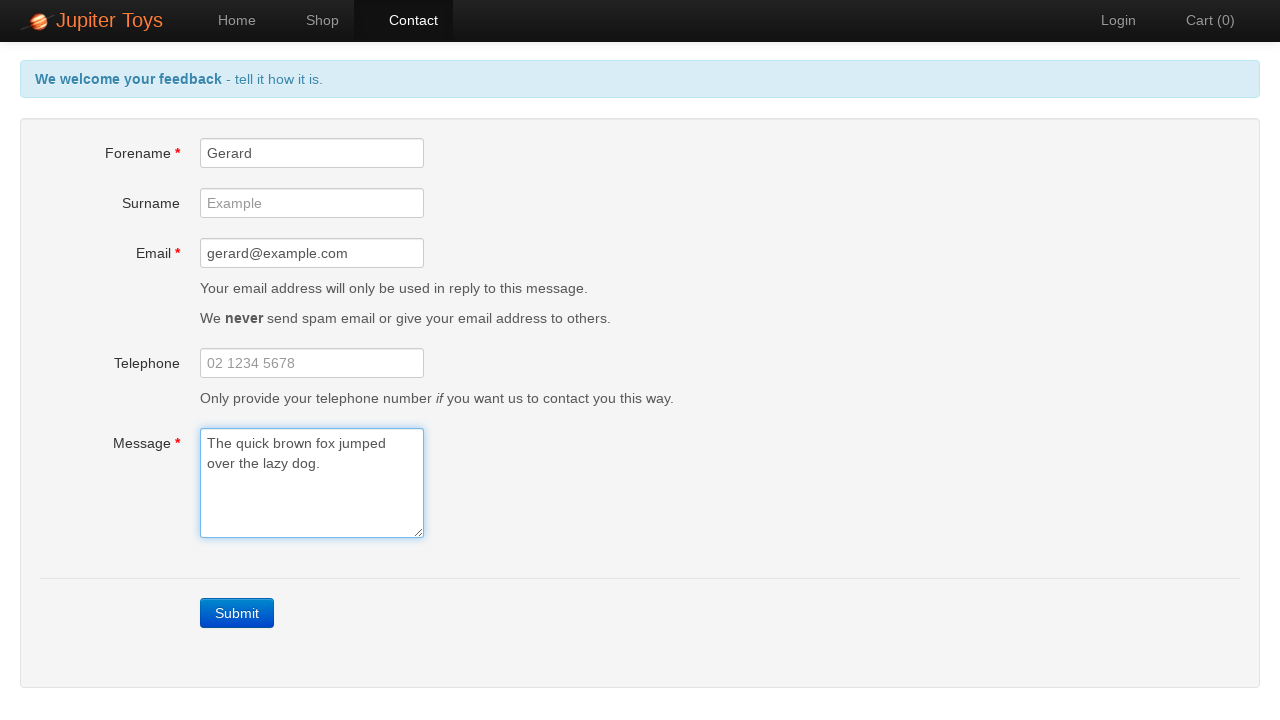

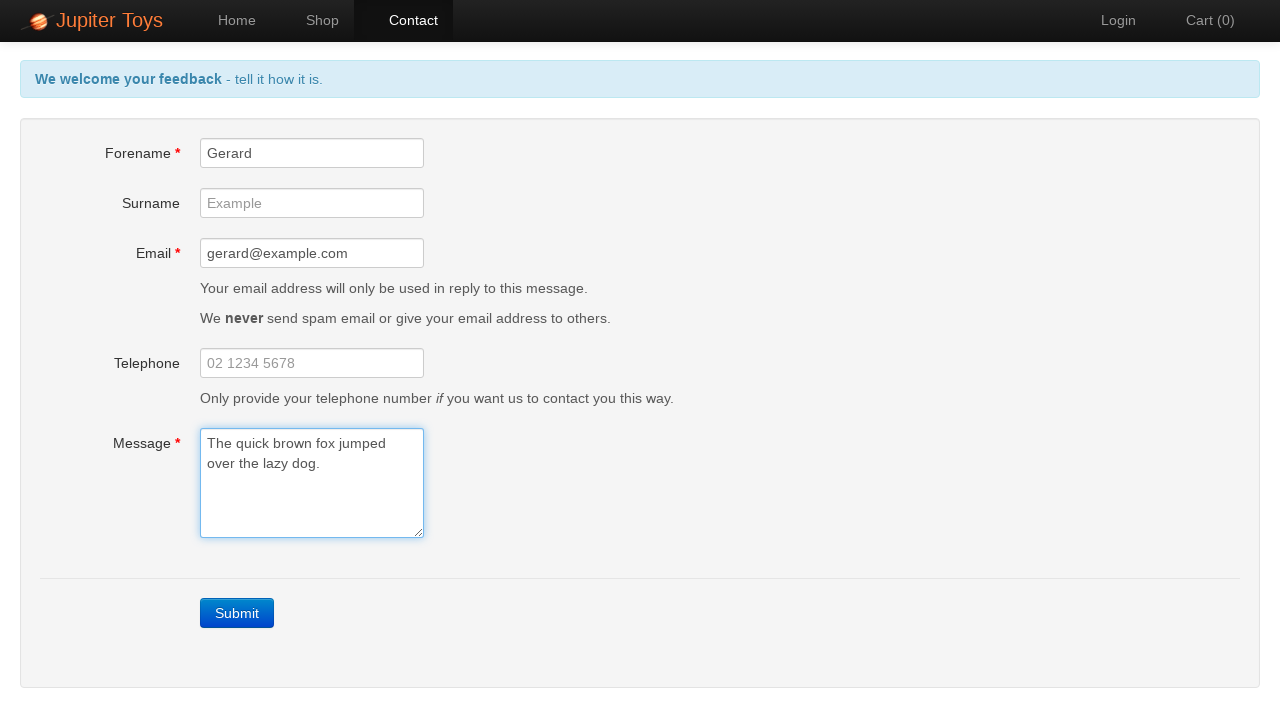